Tests that all 17 products are displayed on the page by scrolling to bottom and waiting for products to load

Starting URL: https://test-shop.qa.studio/

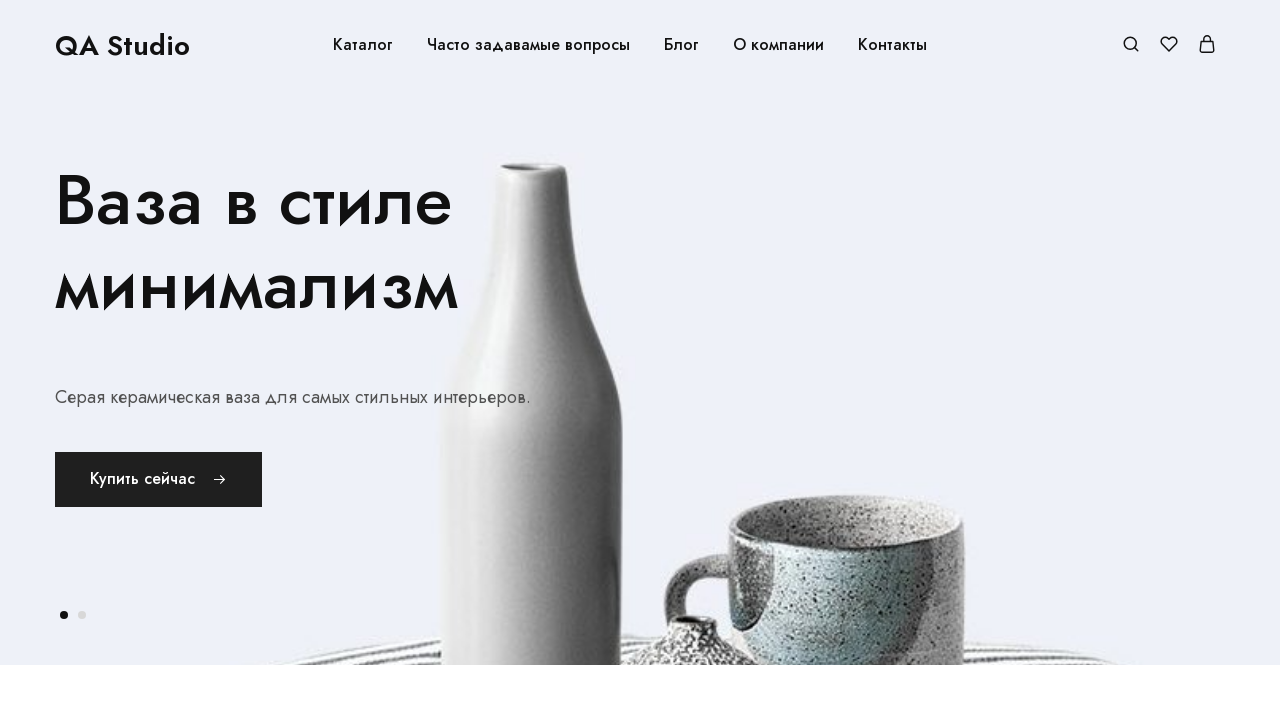

Scrolled to bottom of page to trigger lazy loading
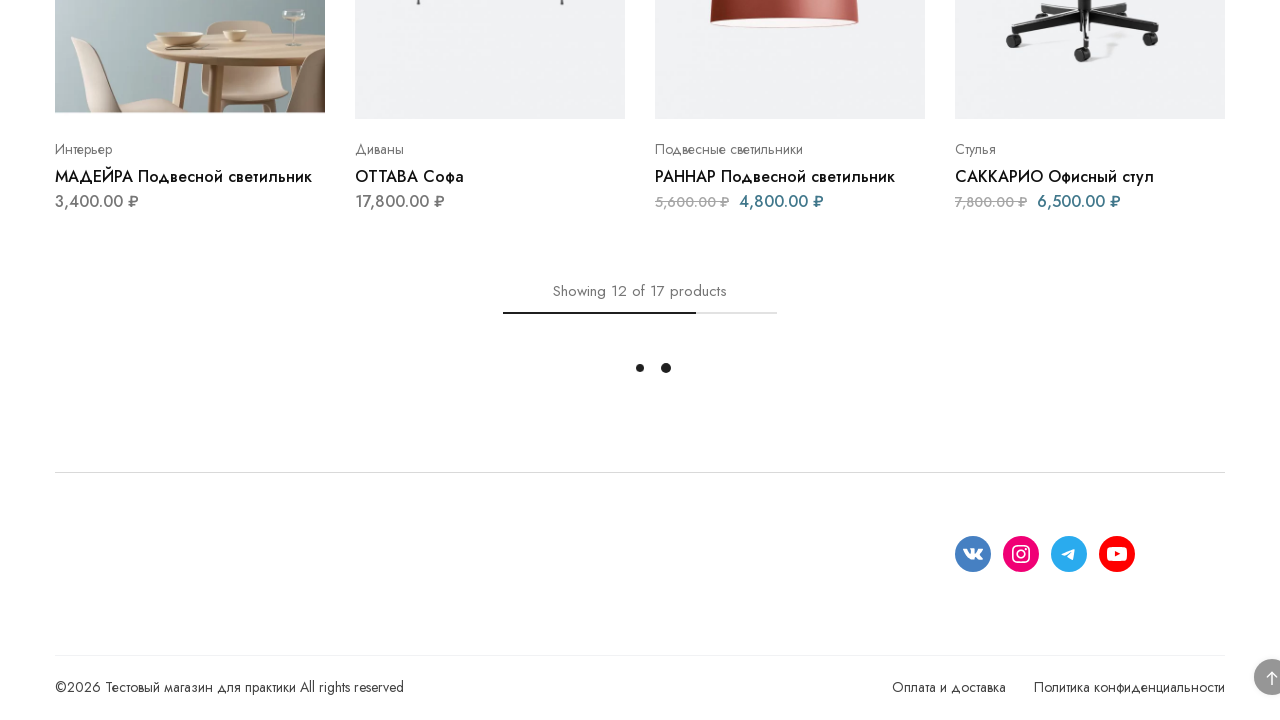

Product count indicator selector found
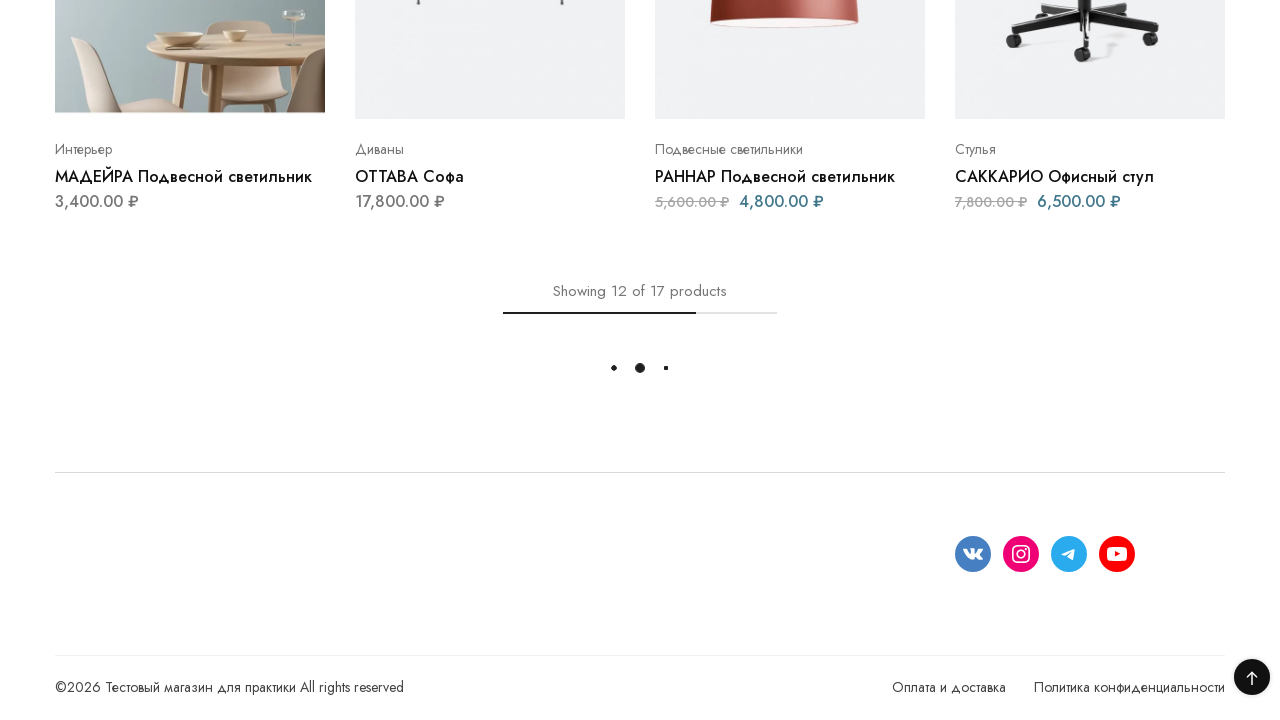

Product count indicator became visible
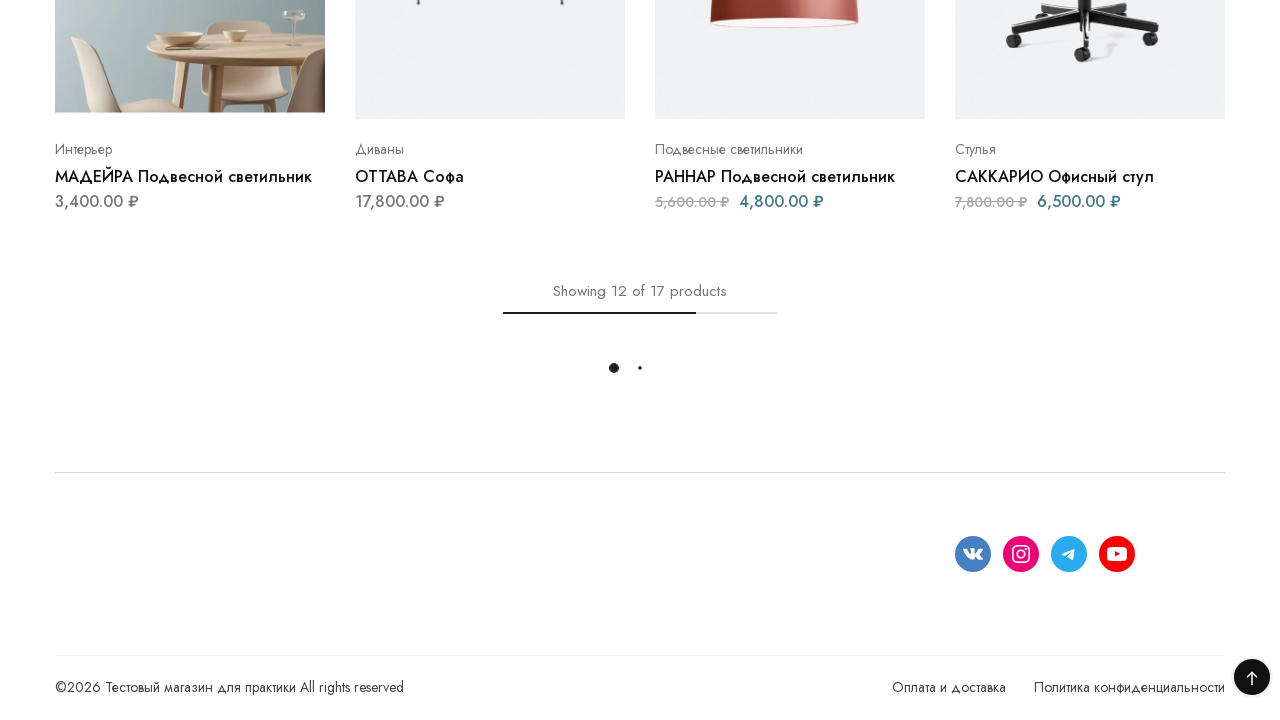

All 17 products loaded and visible in product list
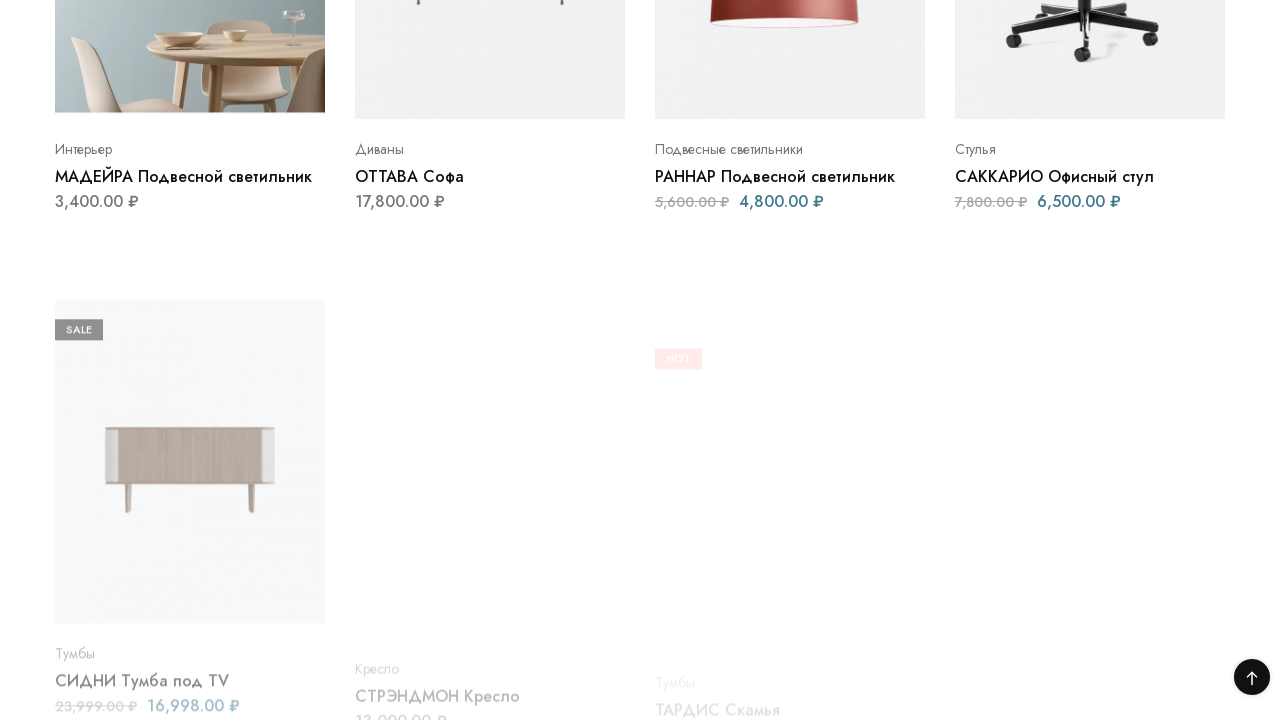

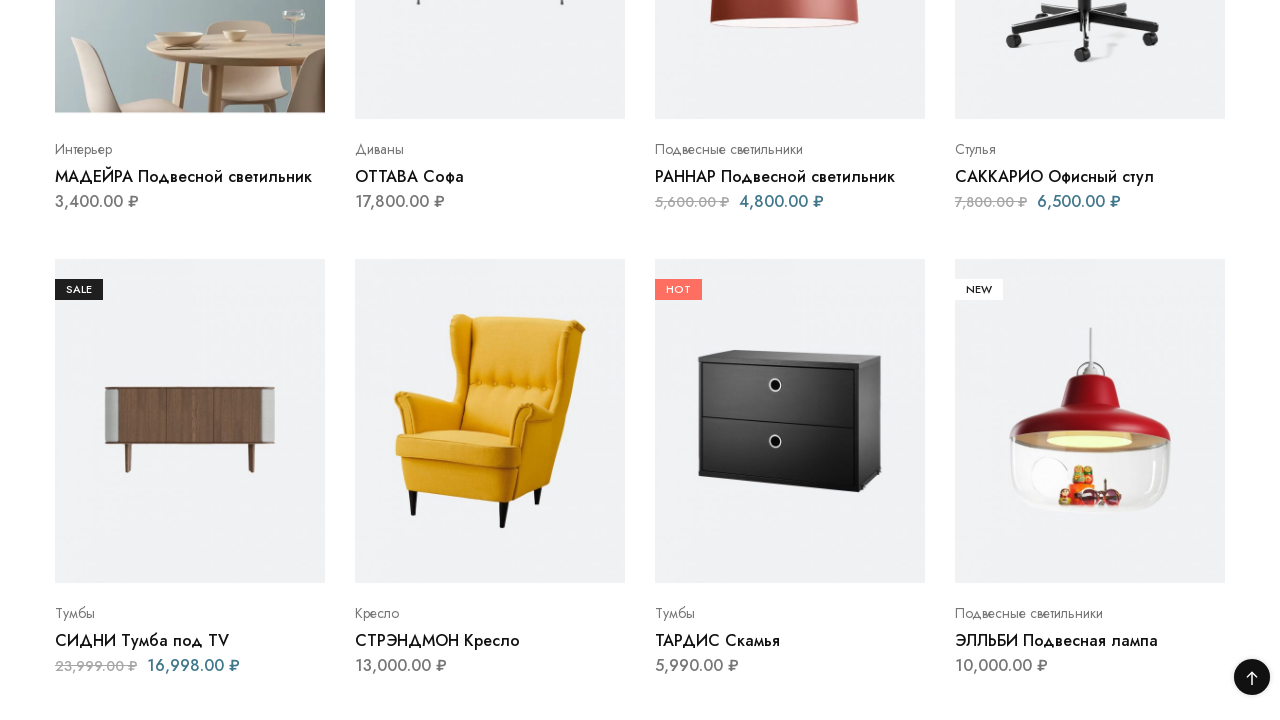